Tests JavaScript confirm alert dismissal by clicking a button that triggers a confirm dialog, dismissing it with Cancel, and verifying the result message shows "You clicked: Cancel"

Starting URL: https://testcenter.techproeducation.com/index.php?page=javascript-alerts

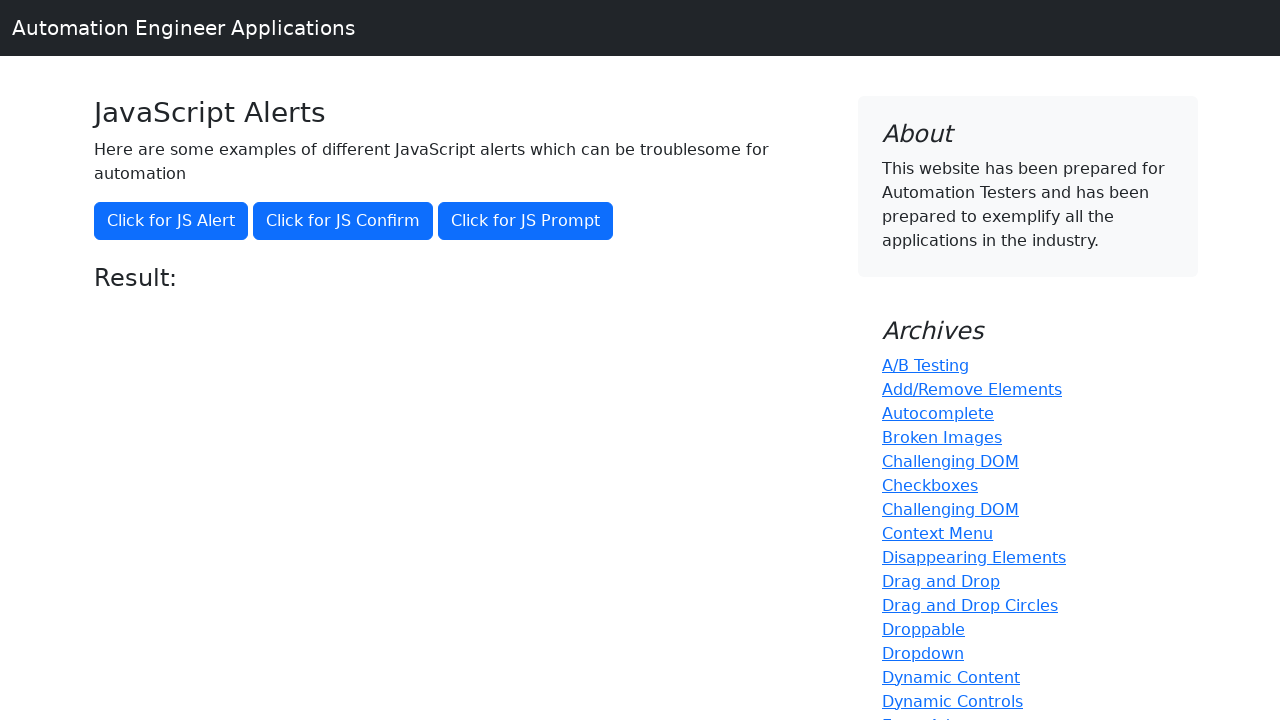

Set up dialog handler to dismiss confirm alerts
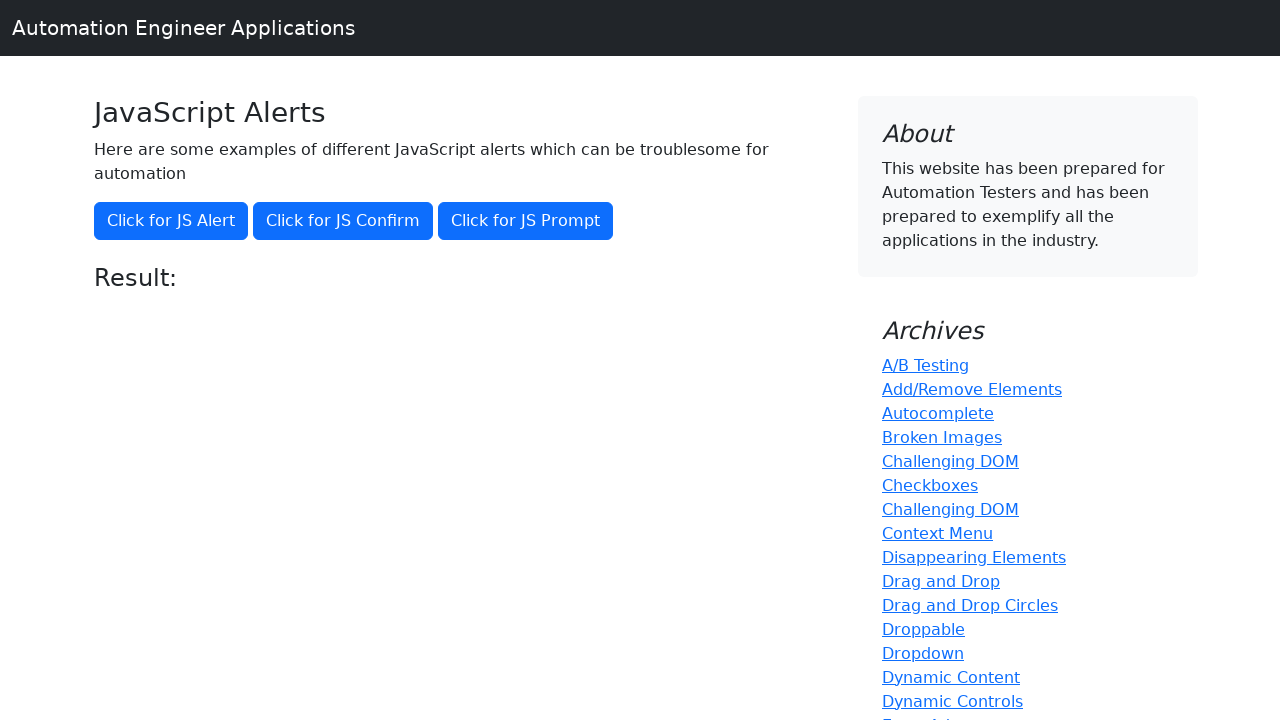

Clicked button to trigger JavaScript confirm alert at (343, 221) on xpath=//button[@onclick='jsConfirm()']
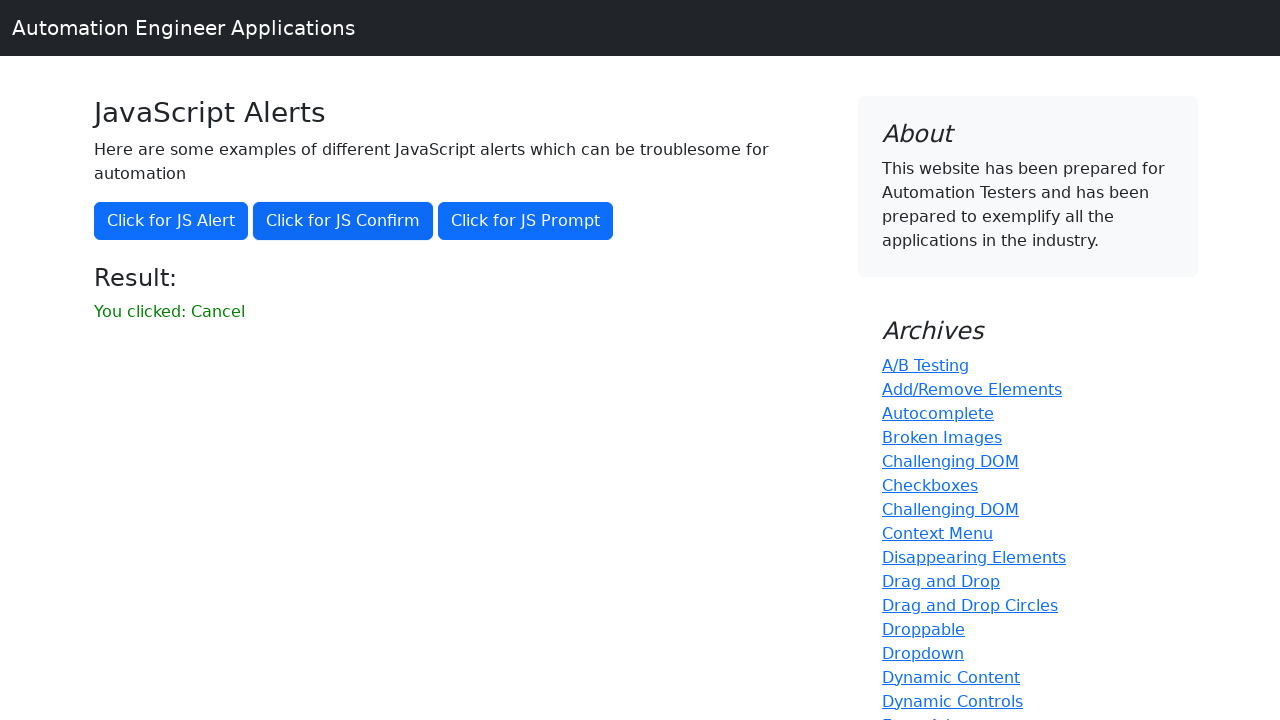

Waited for result message to appear
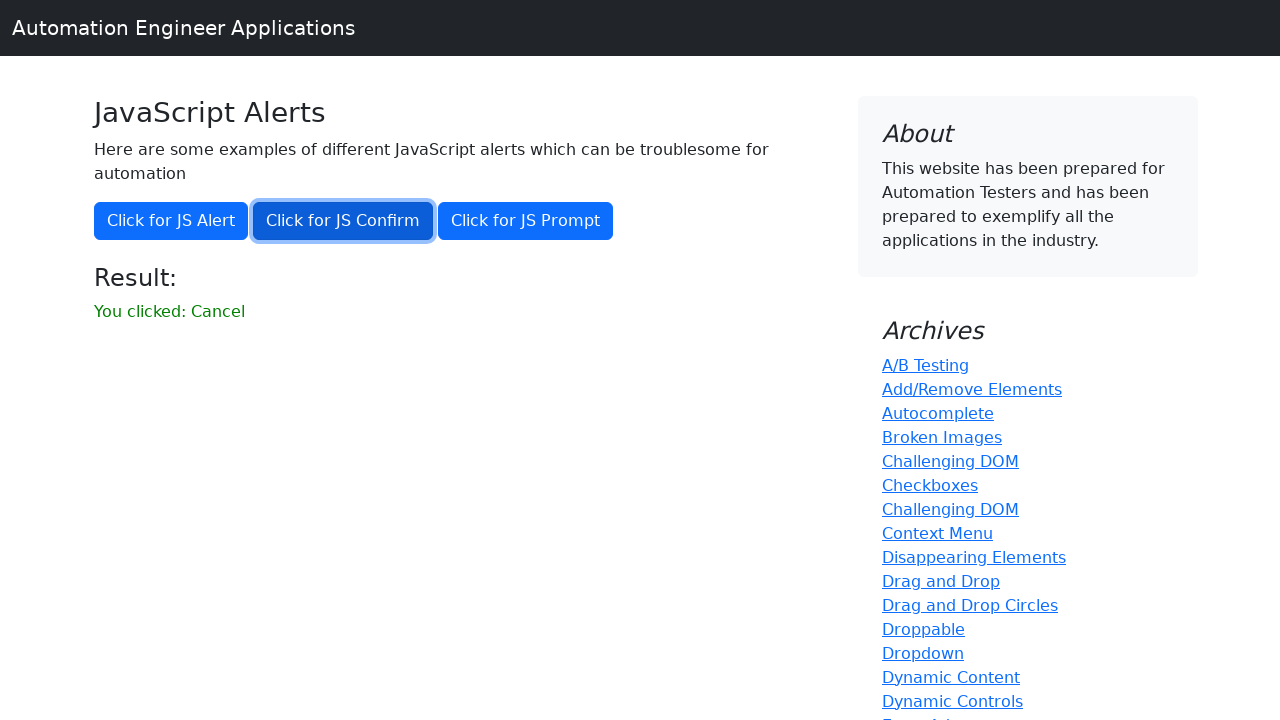

Retrieved result message text
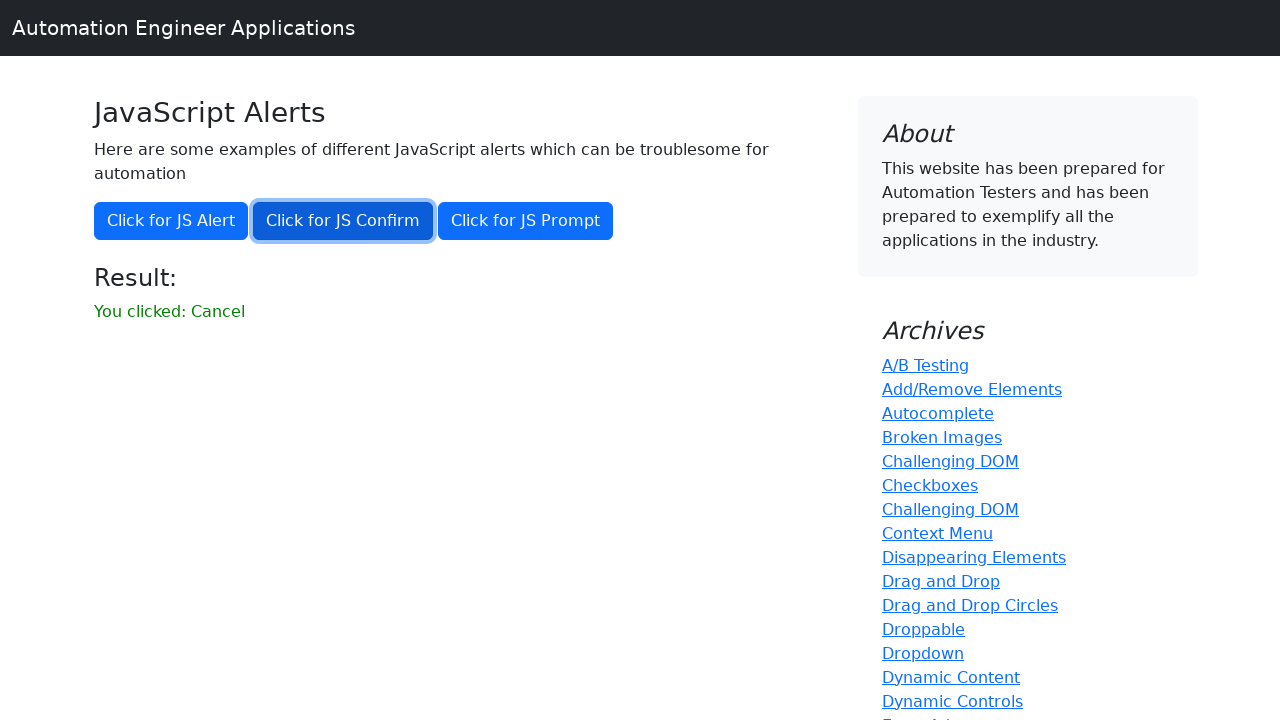

Verified result message shows 'You clicked: Cancel'
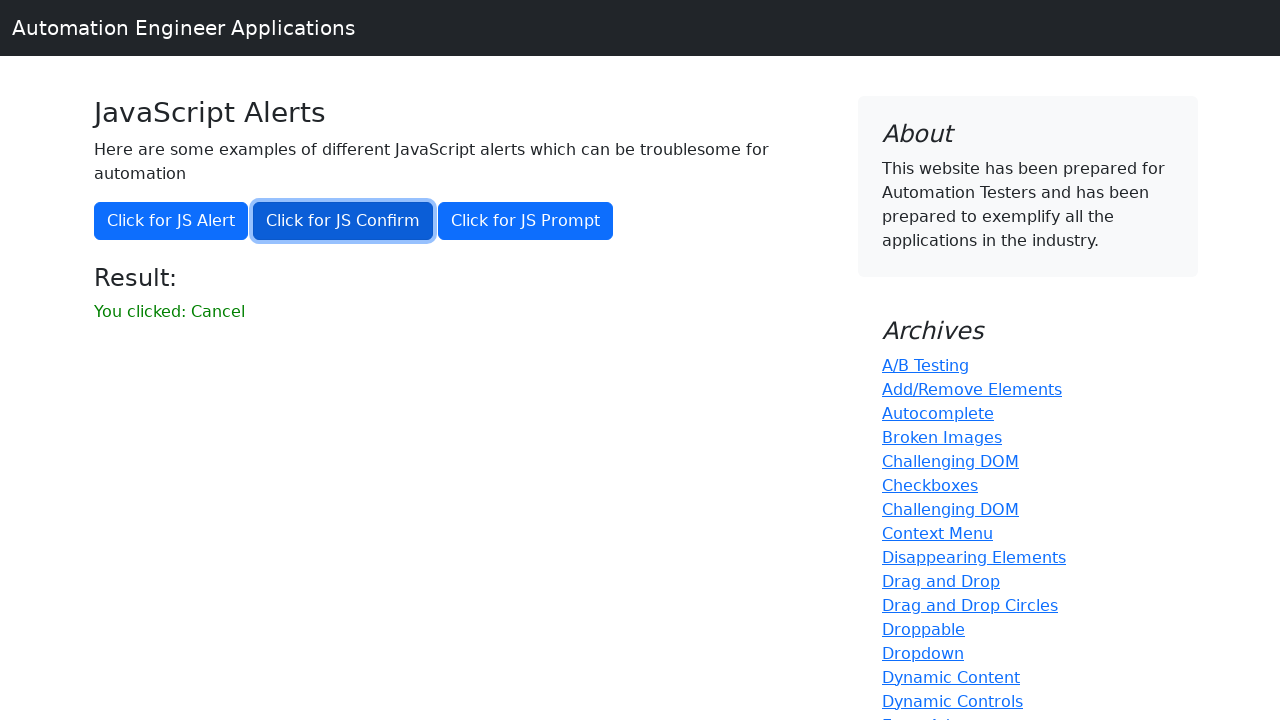

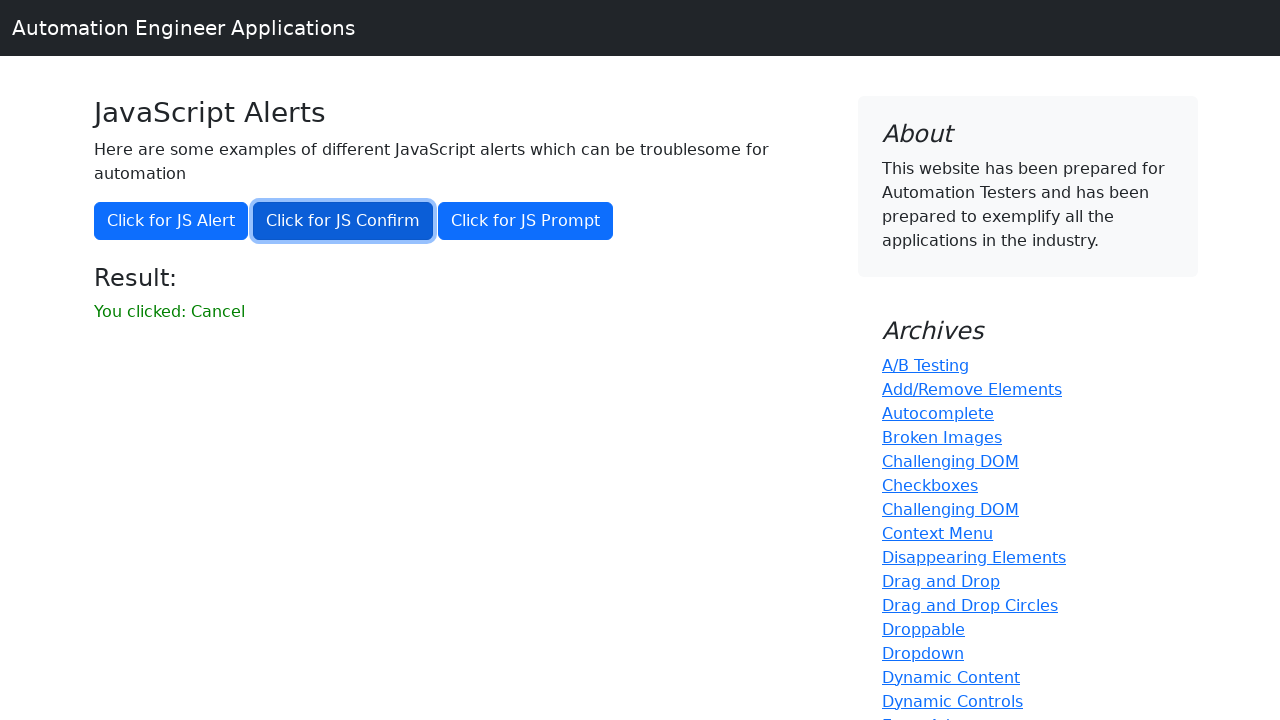